Tests JQuery UI menu navigation by hovering over a main menu item and clicking a submenu item

Starting URL: https://the-internet.herokuapp.com/jqueryui/menu

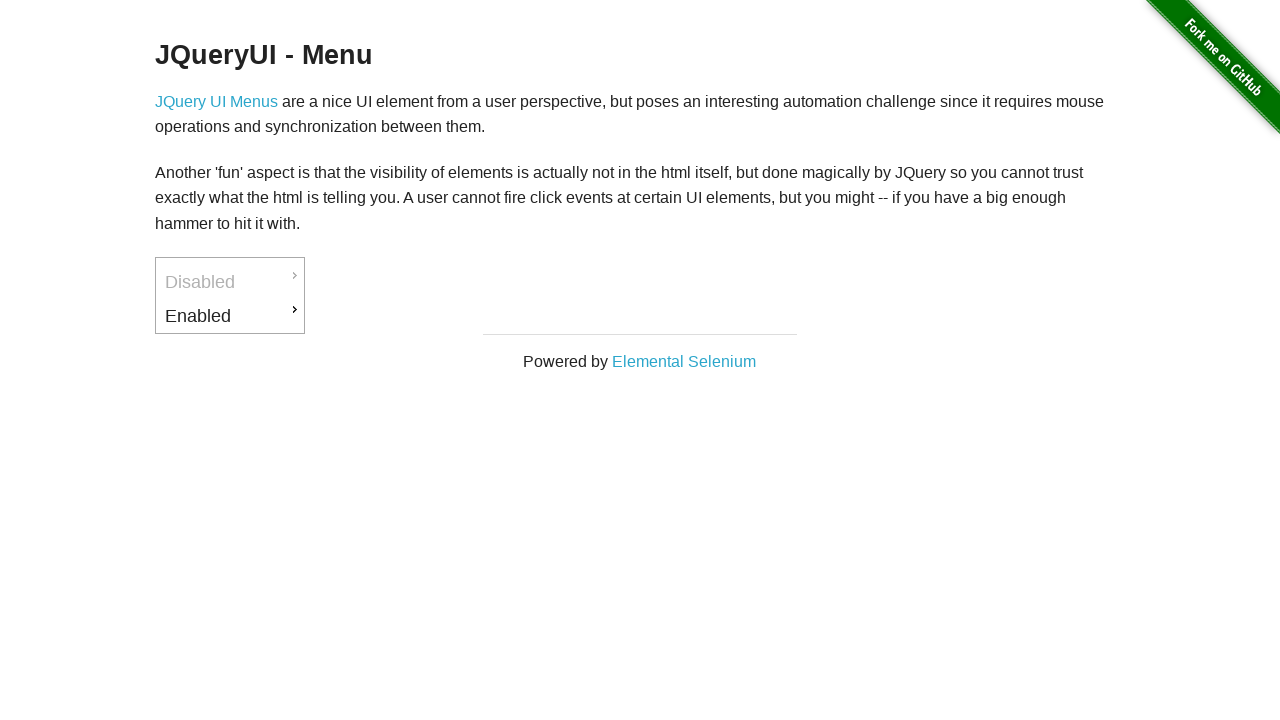

Waited for JQuery UI menu to be visible
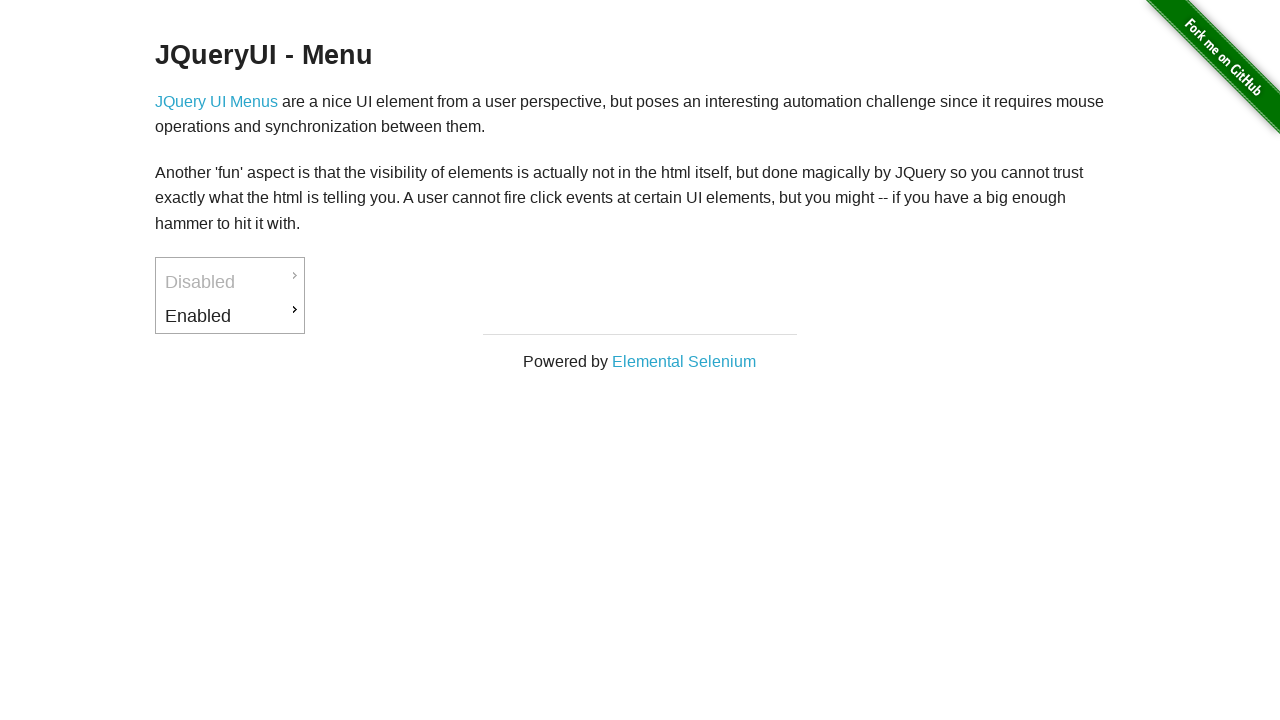

Hovered over main menu item 'Enabled' at (230, 316) on .ui-menu li a >> internal:has-text="Enabled"i >> nth=0
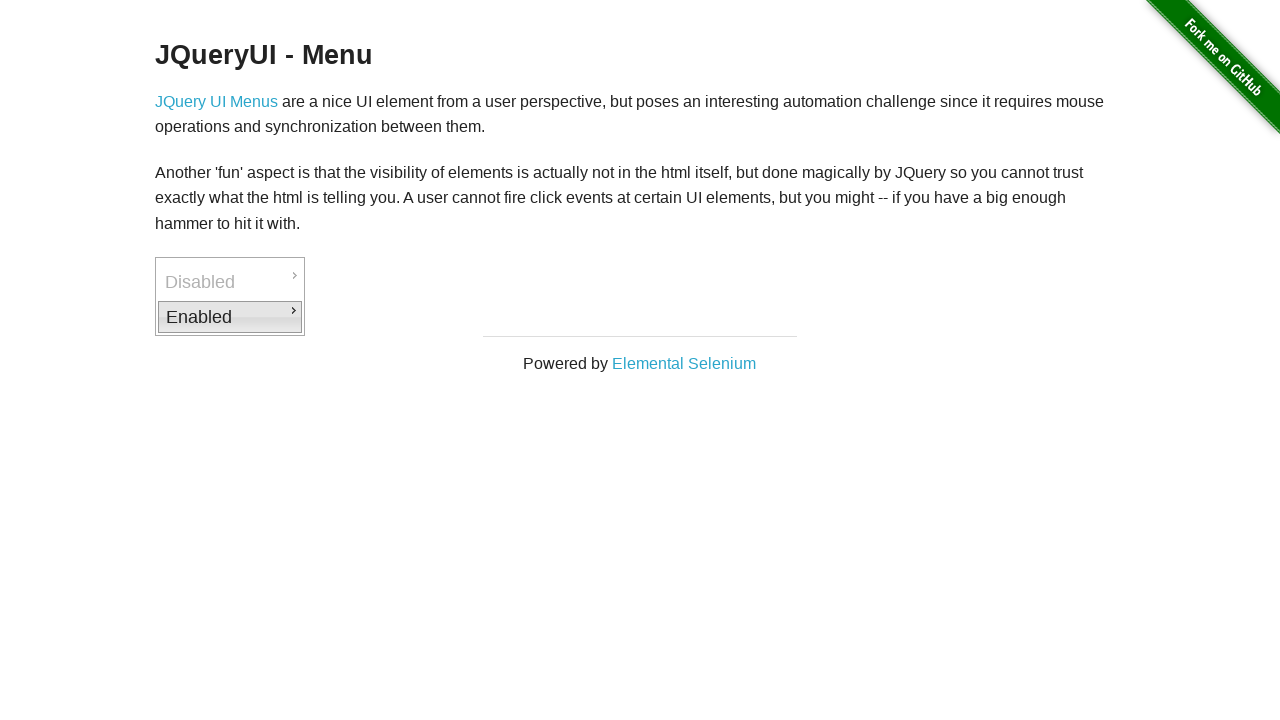

Submenu appeared after hovering
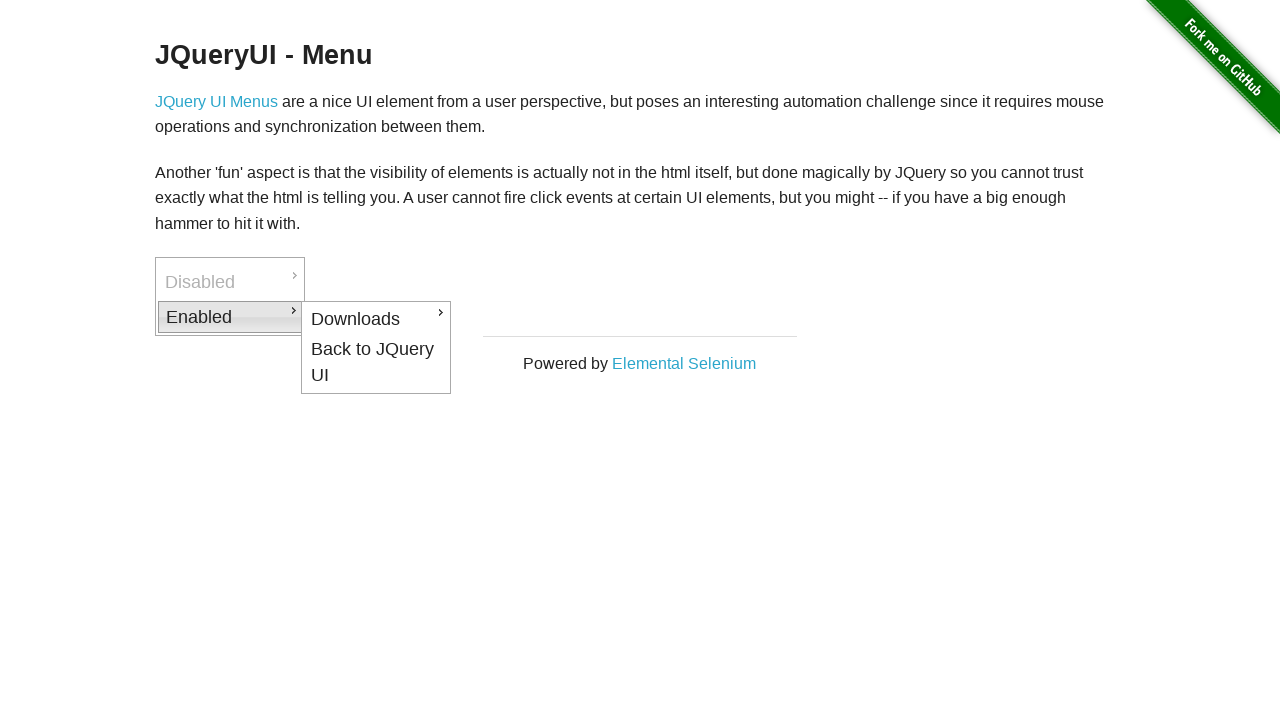

Clicked submenu item 'Downloads' at (376, 319) on .ui-menu li ul li a >> internal:has-text="Downloads"i >> nth=0
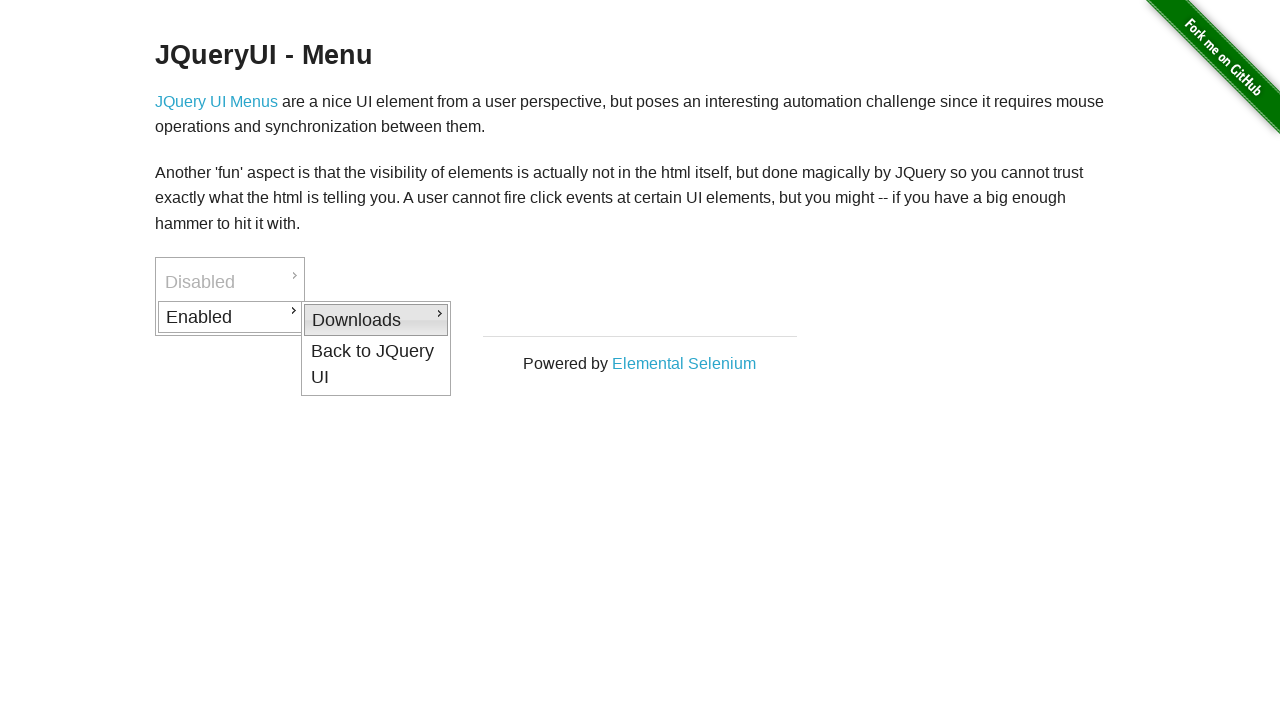

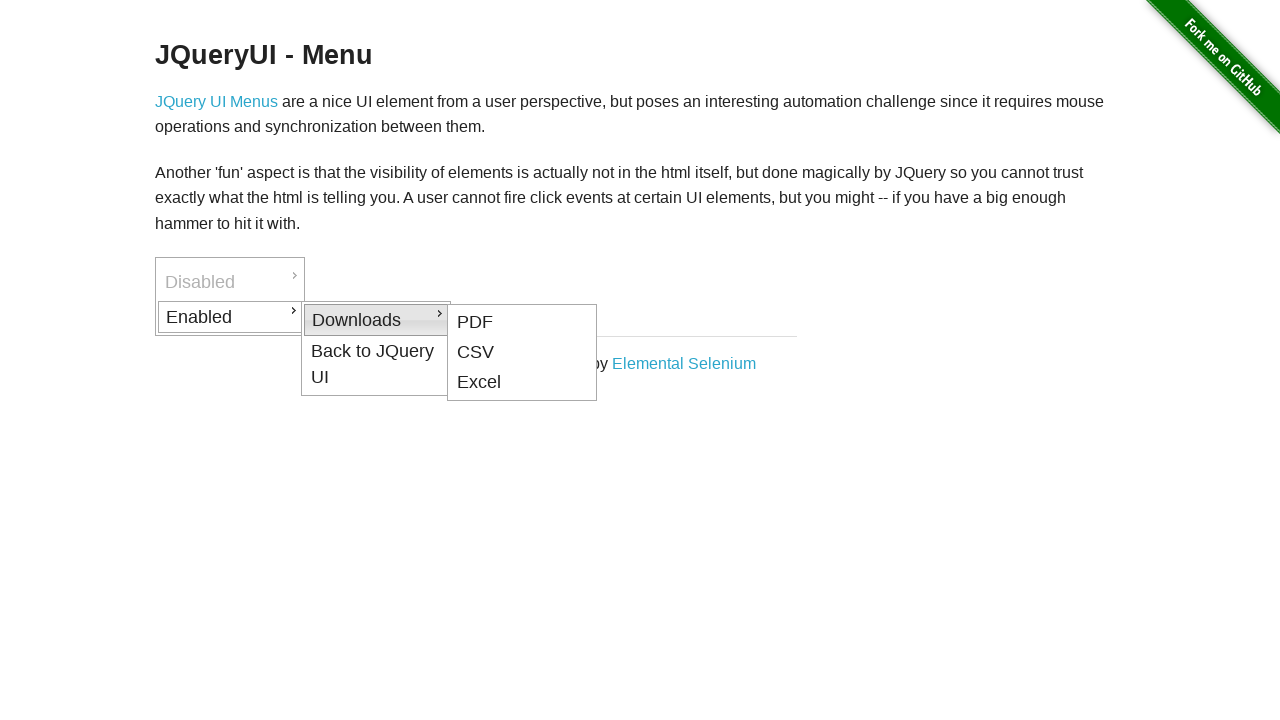